Tests multiple window handling by clicking a link to open a new window, iterating through window handles, and verifying each window's title.

Starting URL: http://the-internet.herokuapp.com/windows

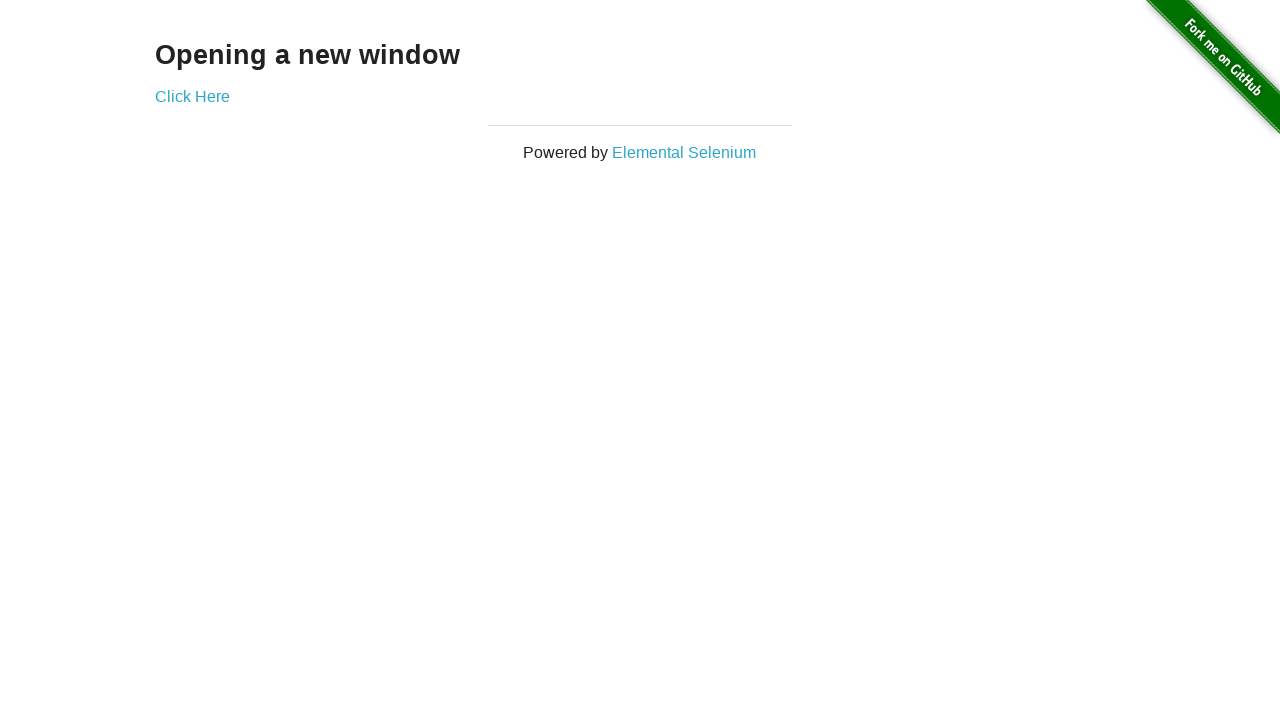

Stored reference to initial page
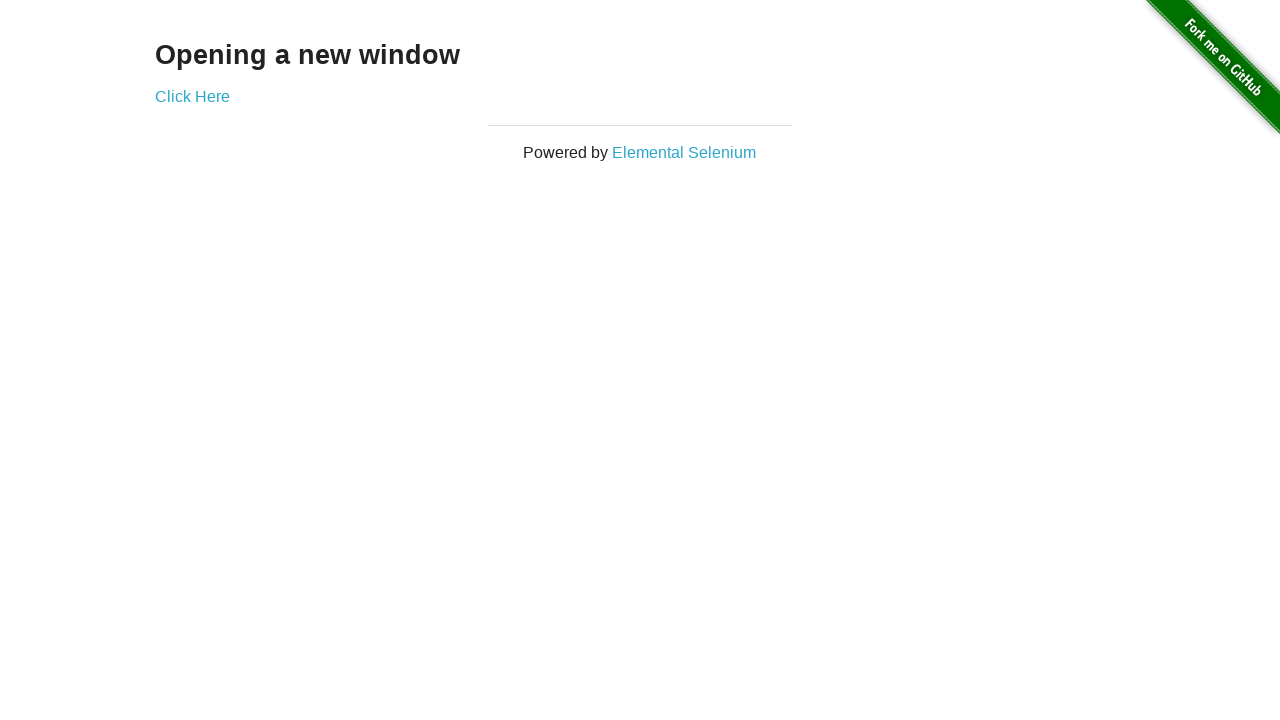

Clicked link to open new window at (192, 96) on .example a
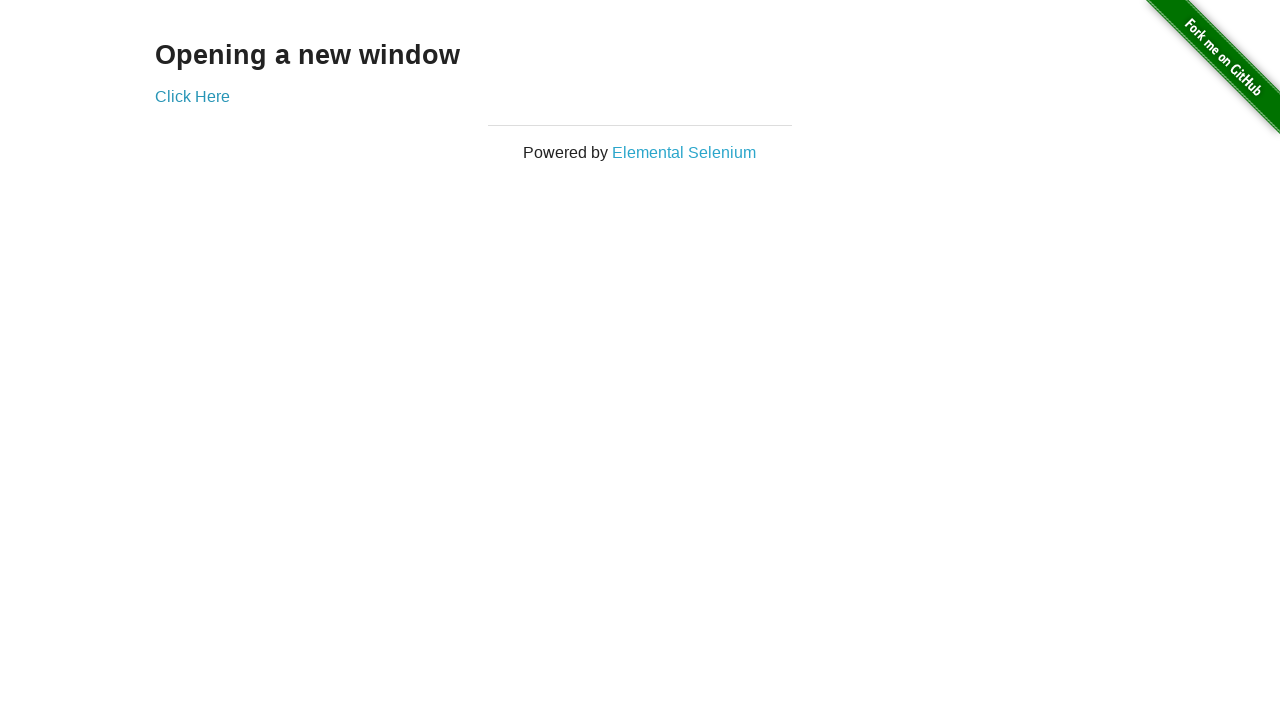

Captured new page object from opened window
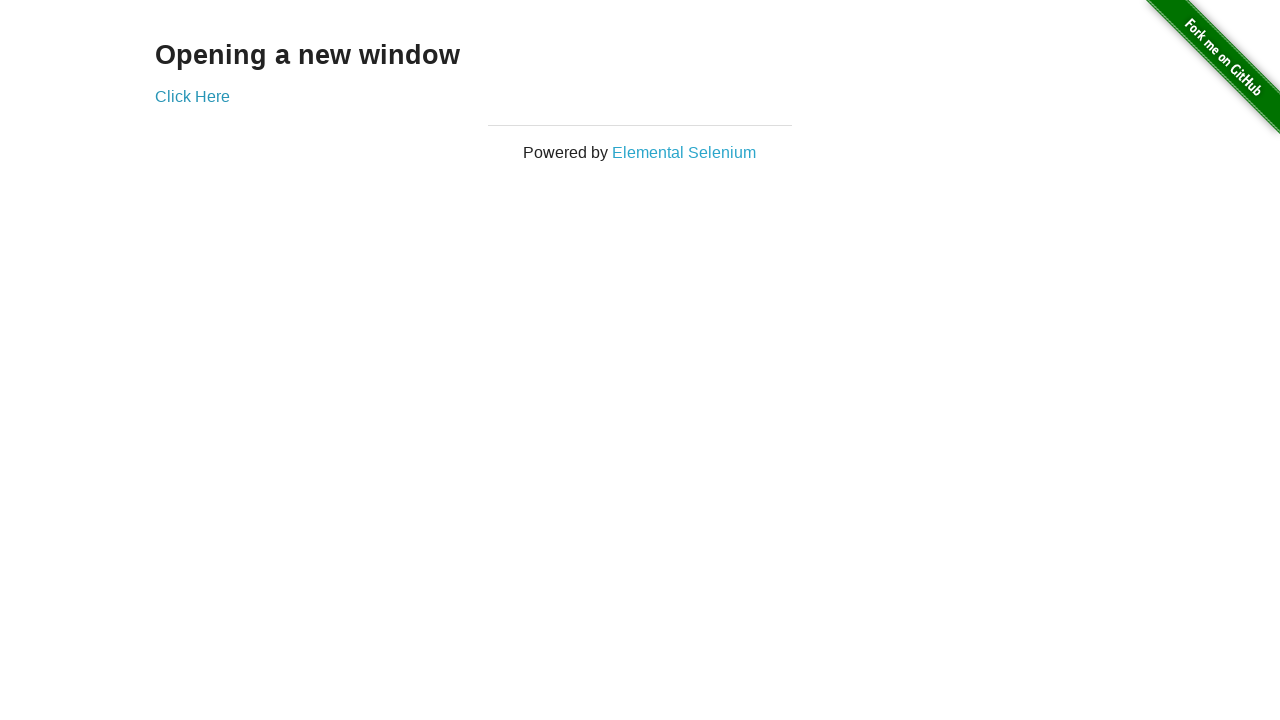

Waited for new page to fully load
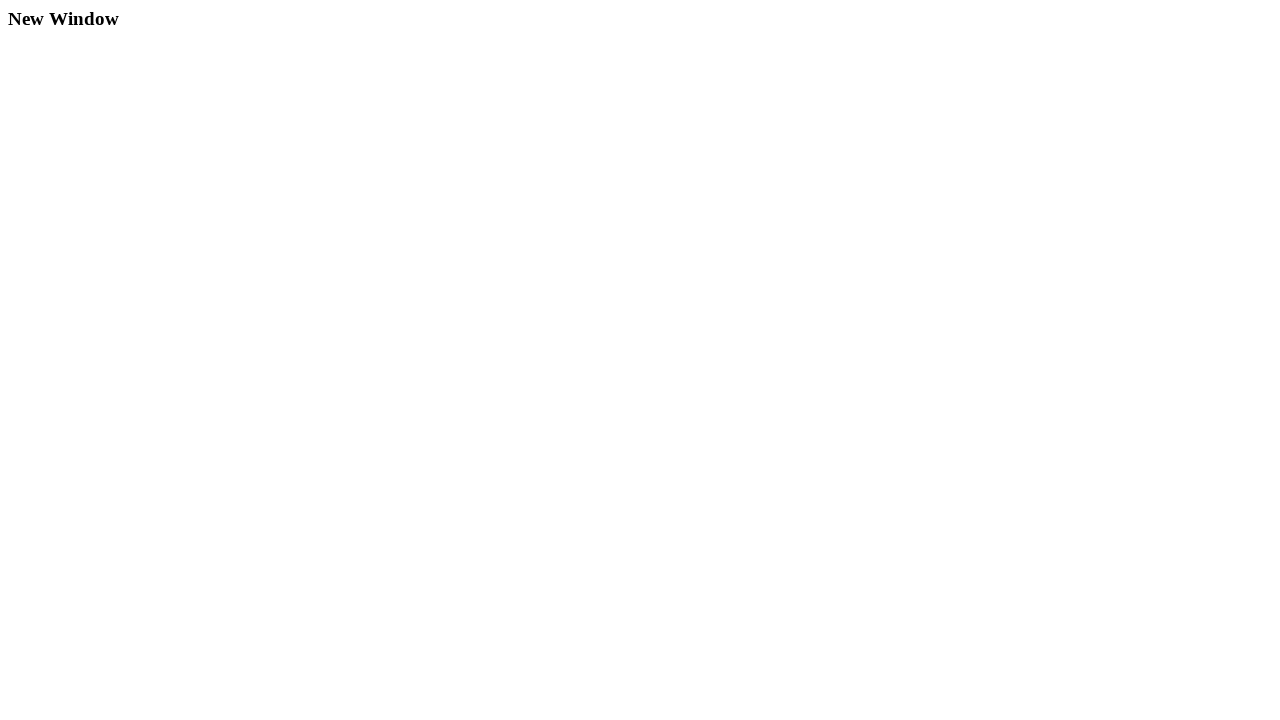

Verified first window title is not 'New Window'
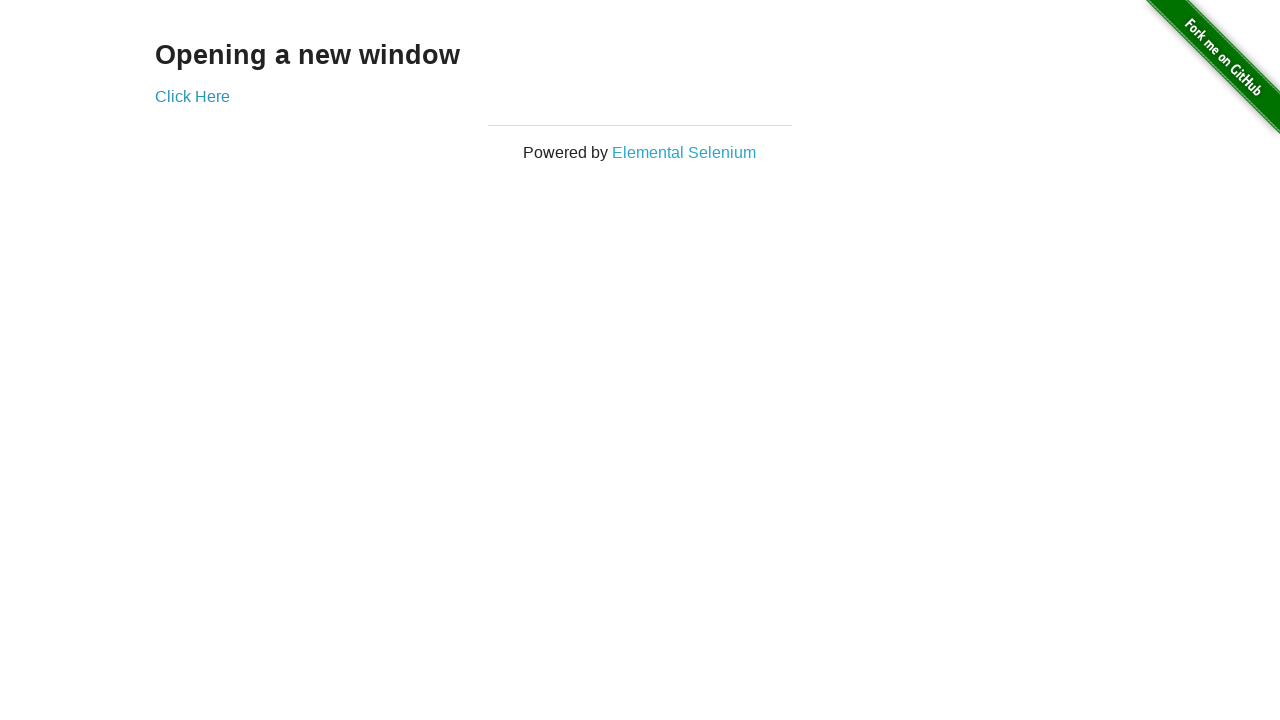

Verified new window title is 'New Window'
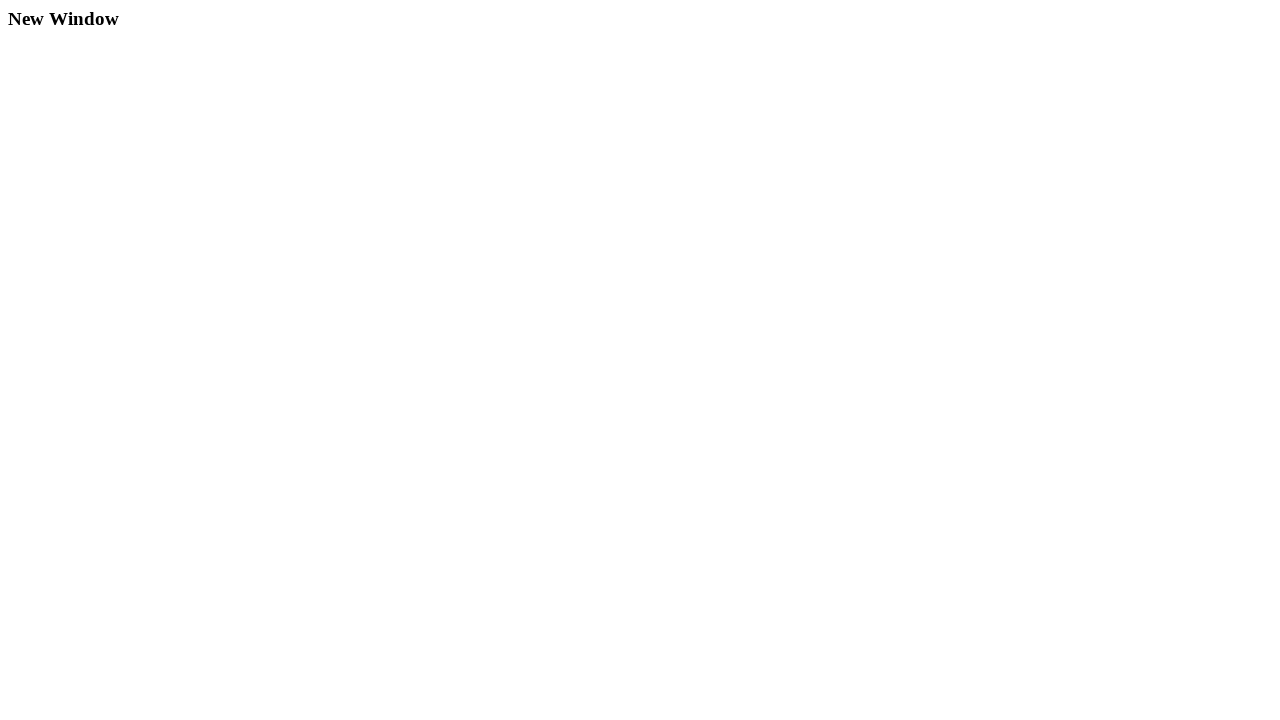

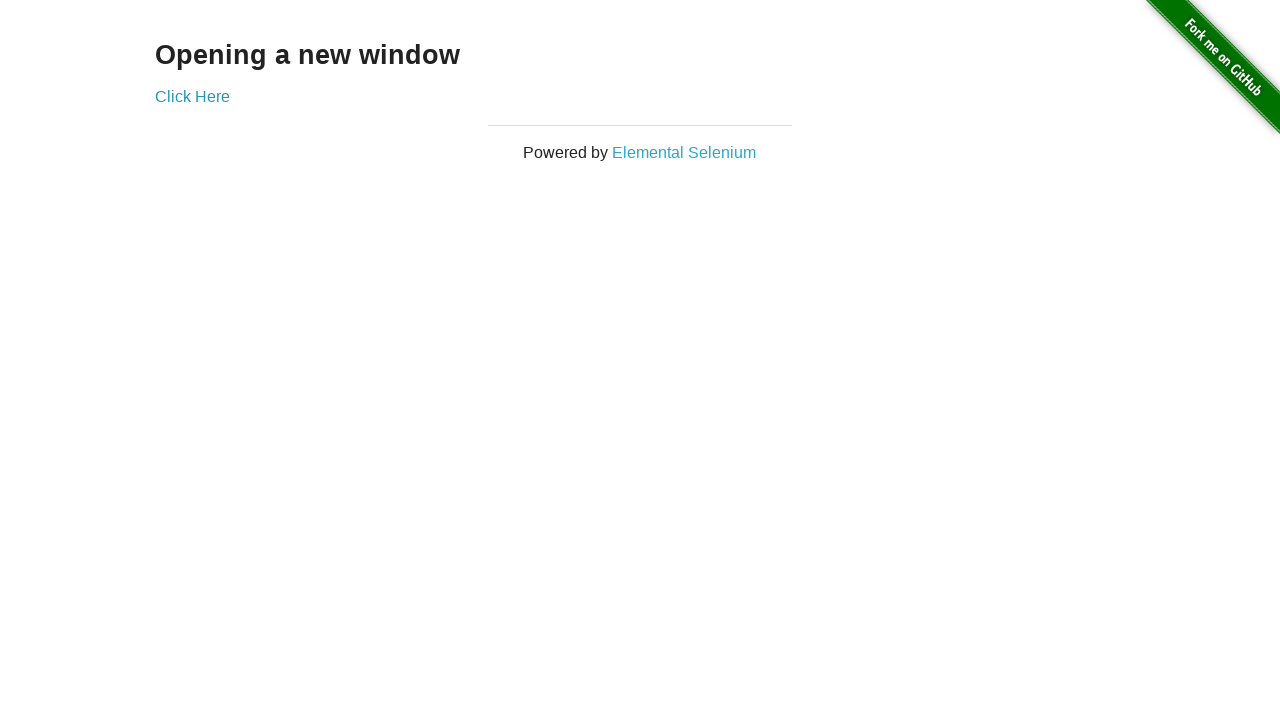